Tests that the clear completed button displays correct text

Starting URL: https://demo.playwright.dev/todomvc

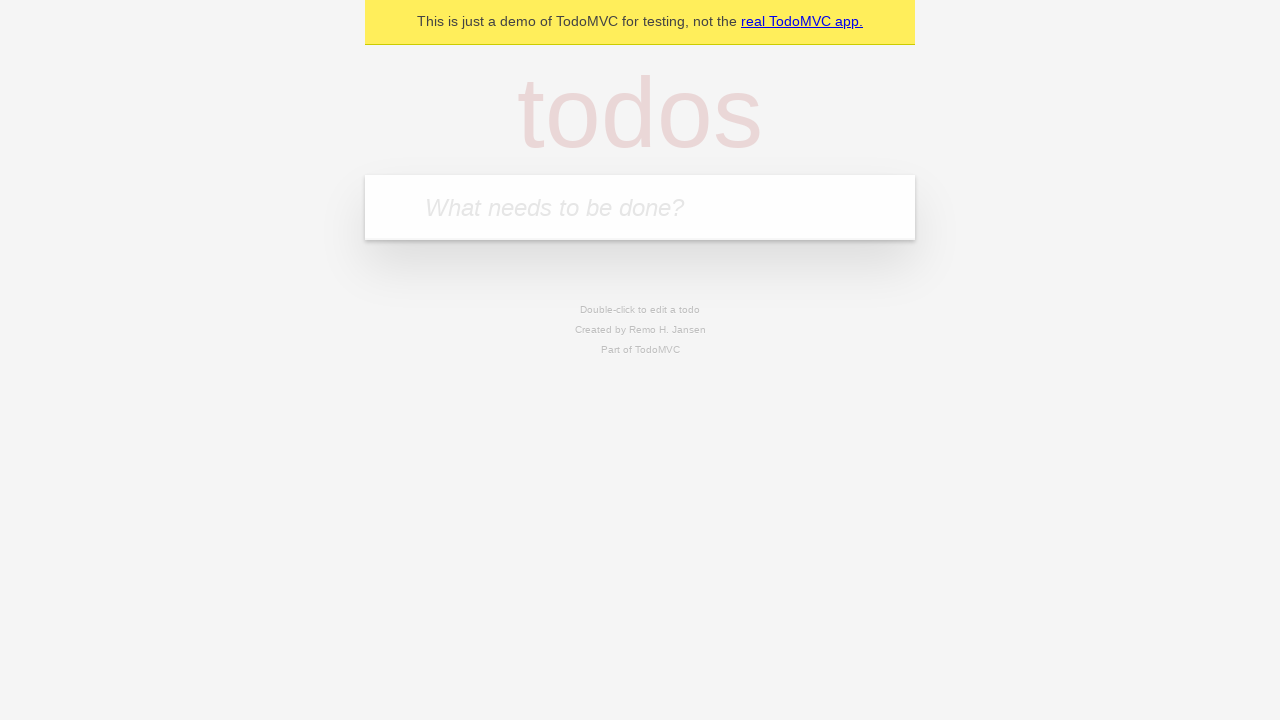

Filled new todo input with 'buy some cheese' on .new-todo
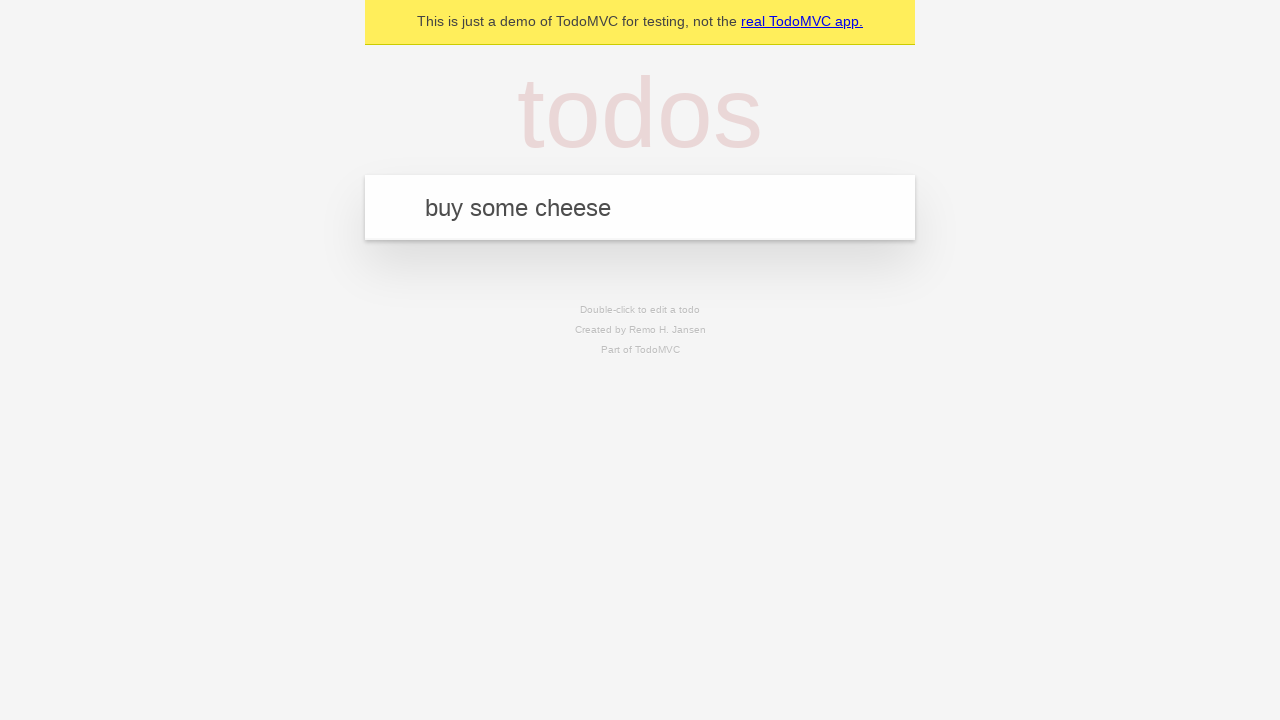

Pressed Enter to add todo 'buy some cheese' on .new-todo
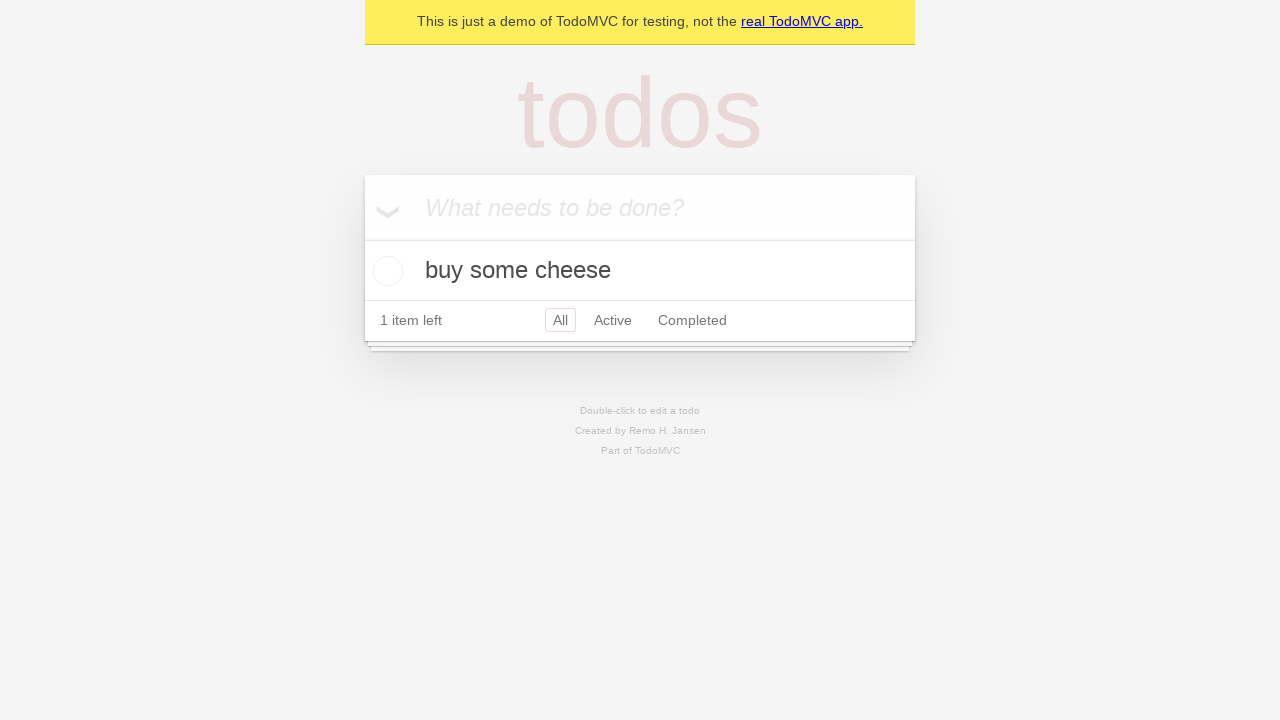

Filled new todo input with 'feed the cat' on .new-todo
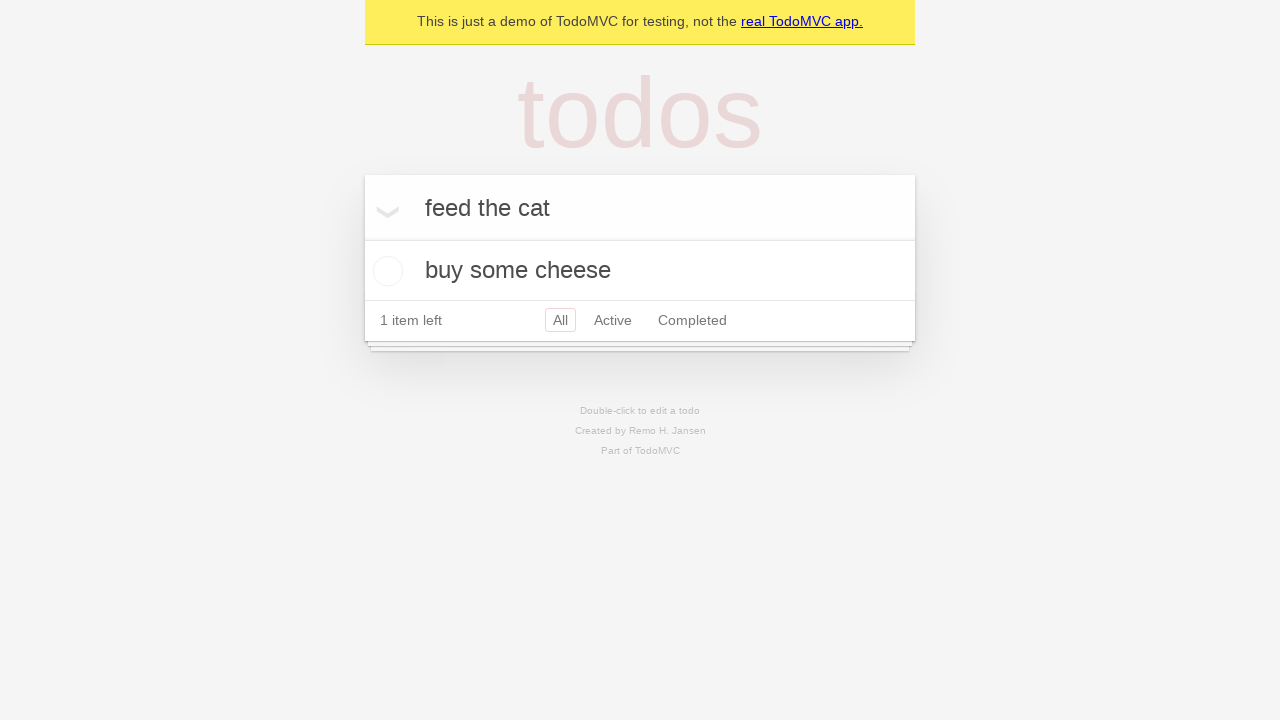

Pressed Enter to add todo 'feed the cat' on .new-todo
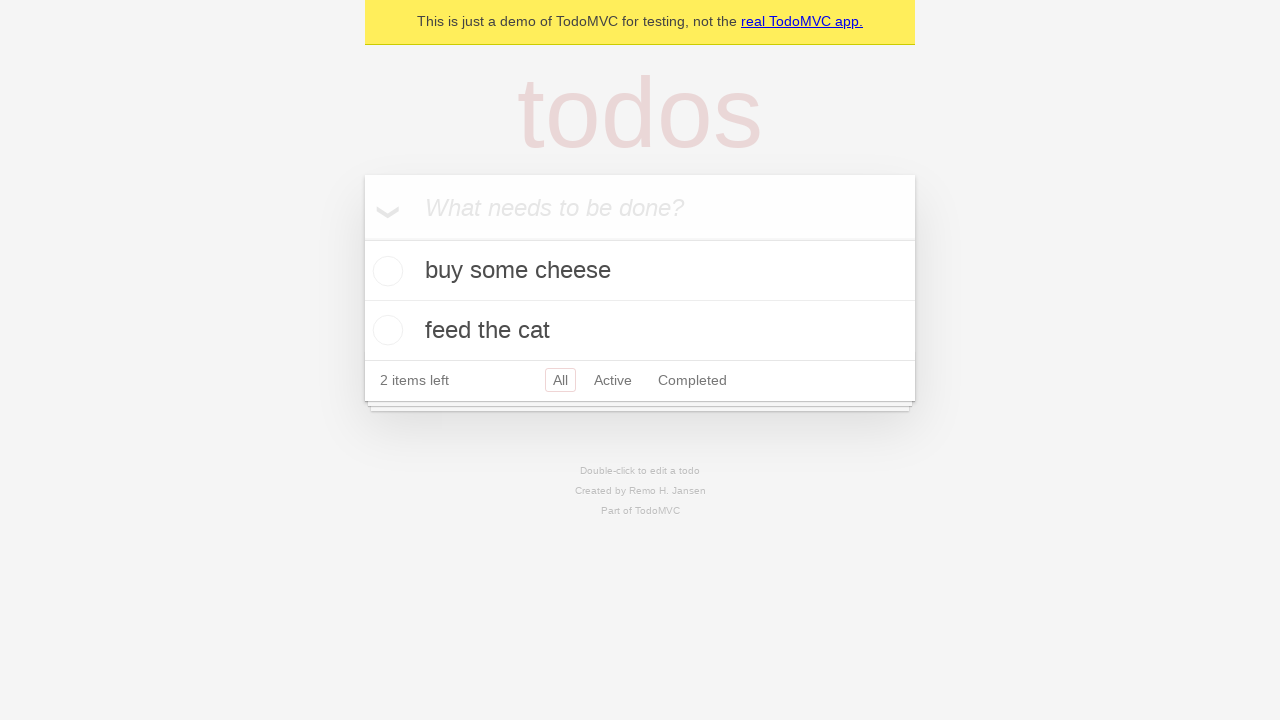

Filled new todo input with 'book a doctors appointment' on .new-todo
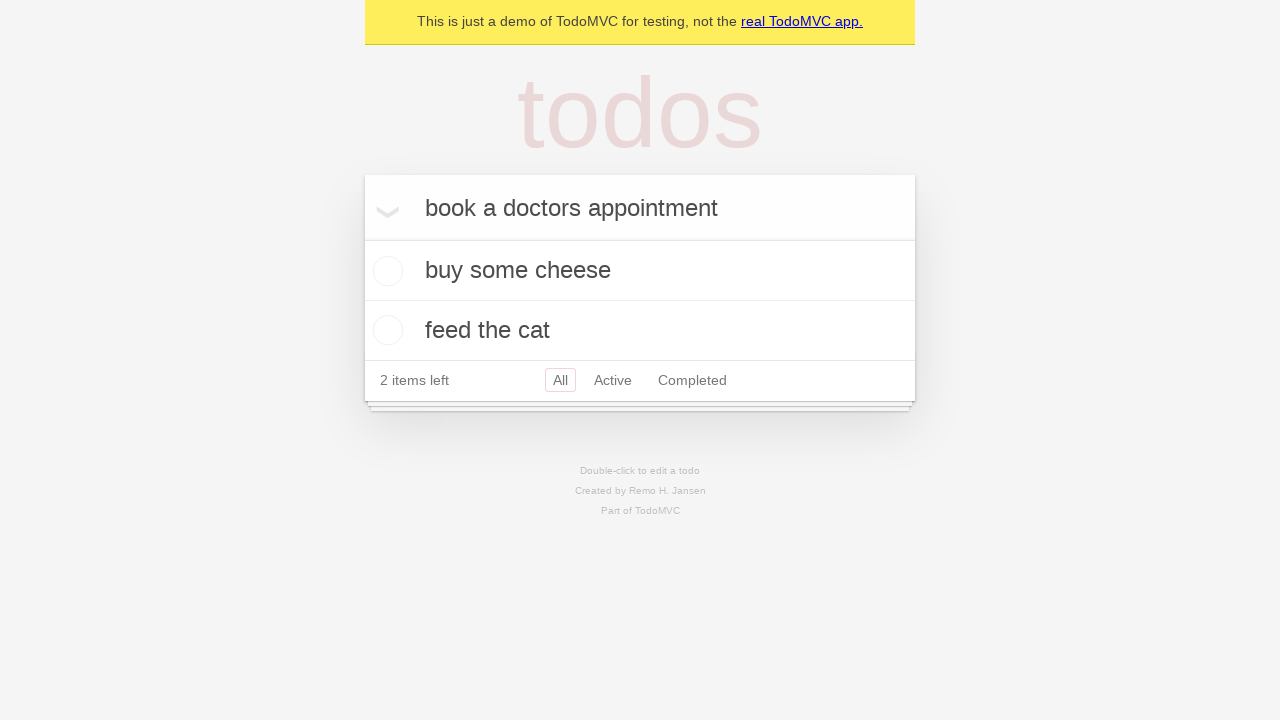

Pressed Enter to add todo 'book a doctors appointment' on .new-todo
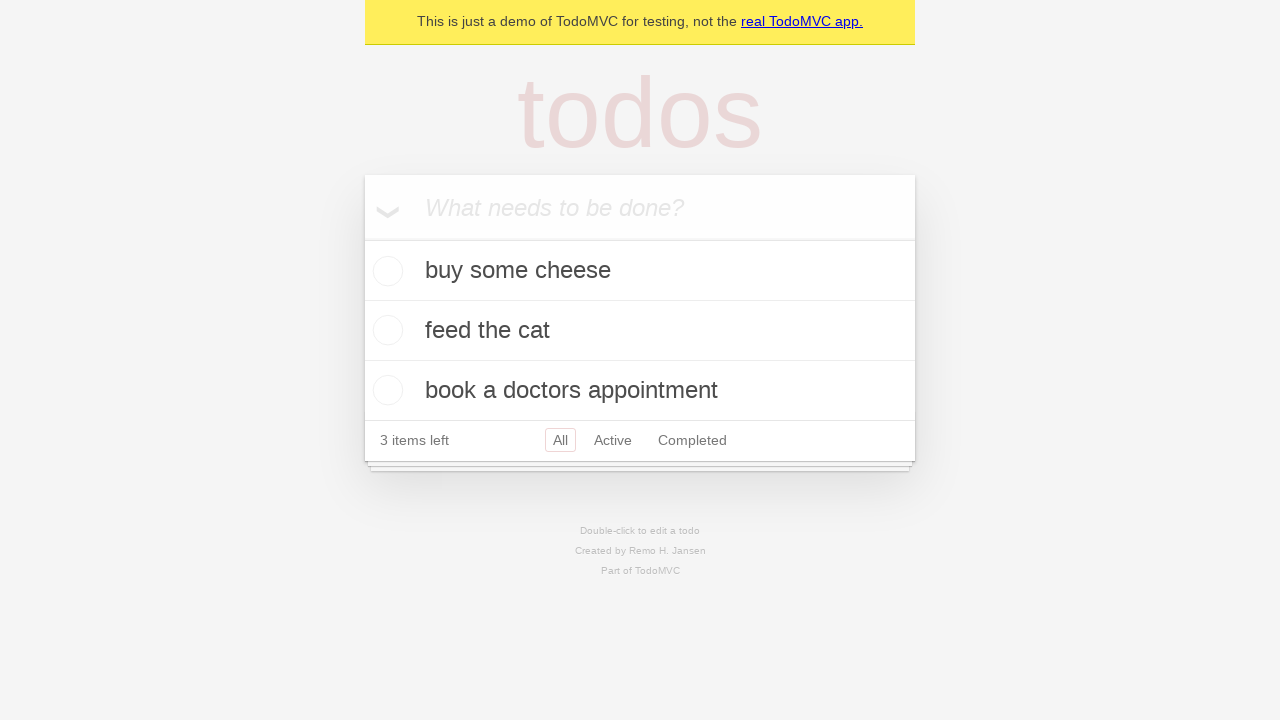

Waited for all 3 todo items to be added to the list
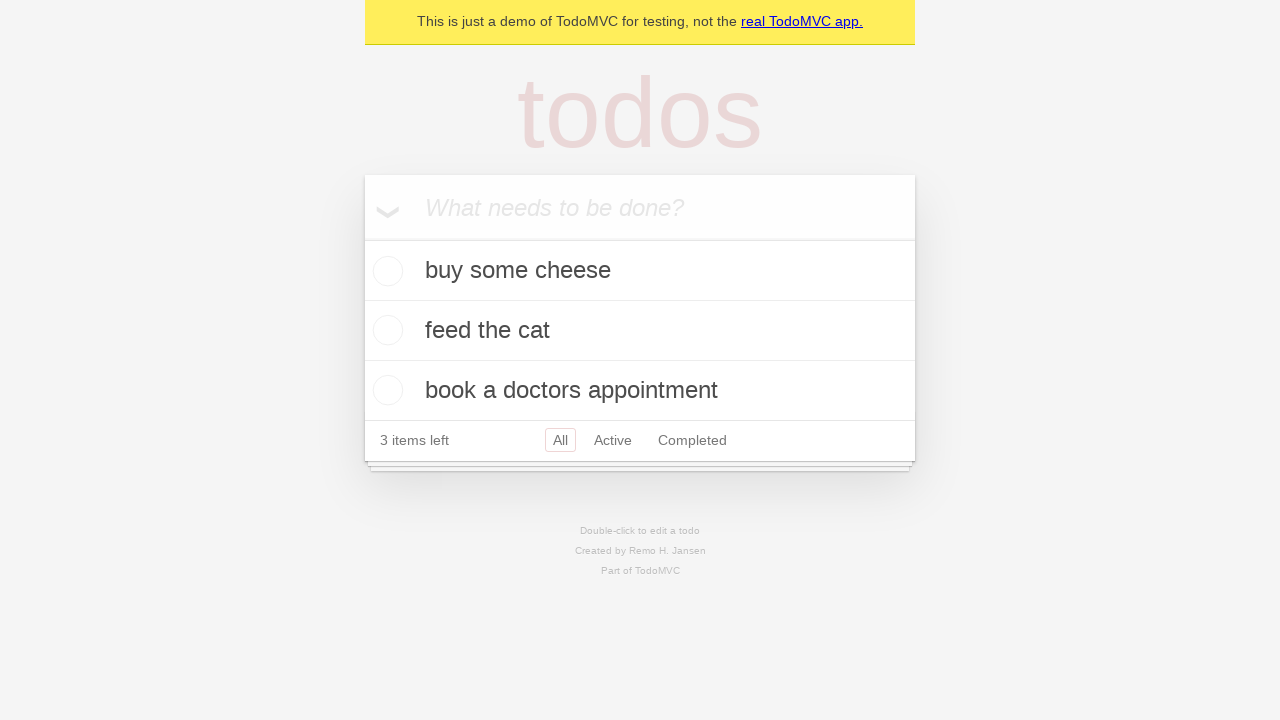

Checked the first todo item at (385, 271) on .todo-list li .toggle >> nth=0
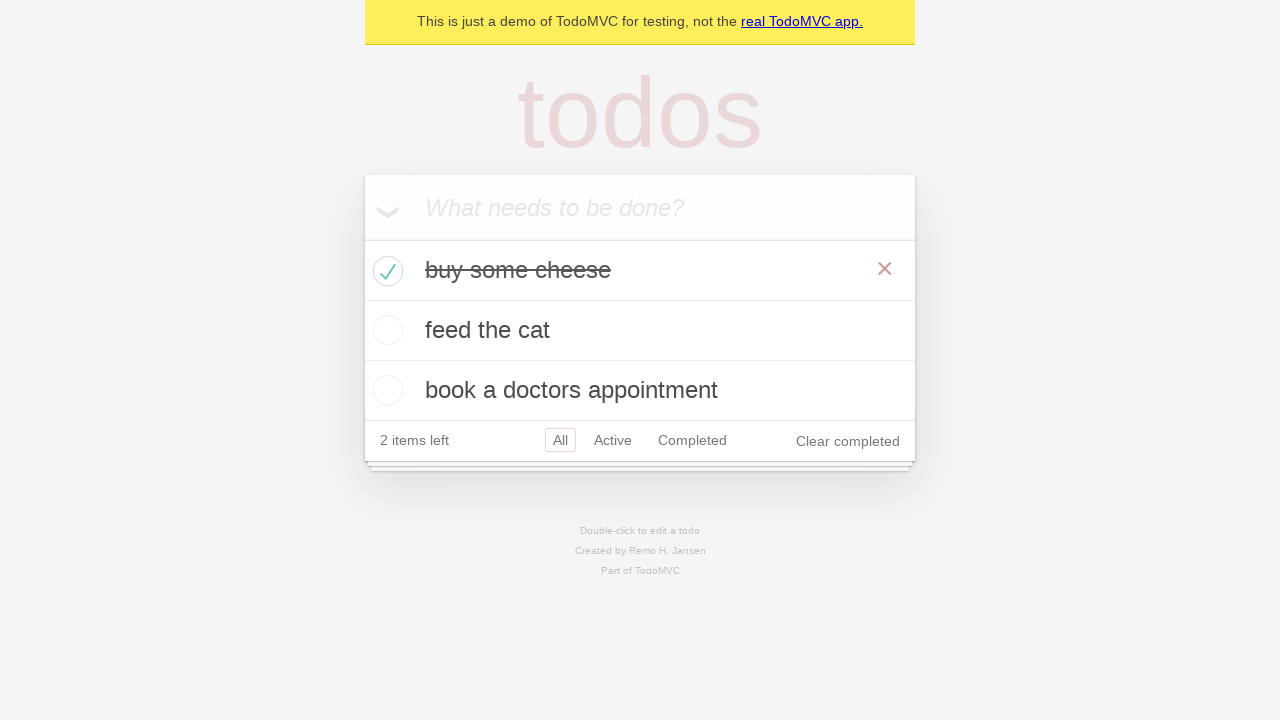

Clear completed button appeared
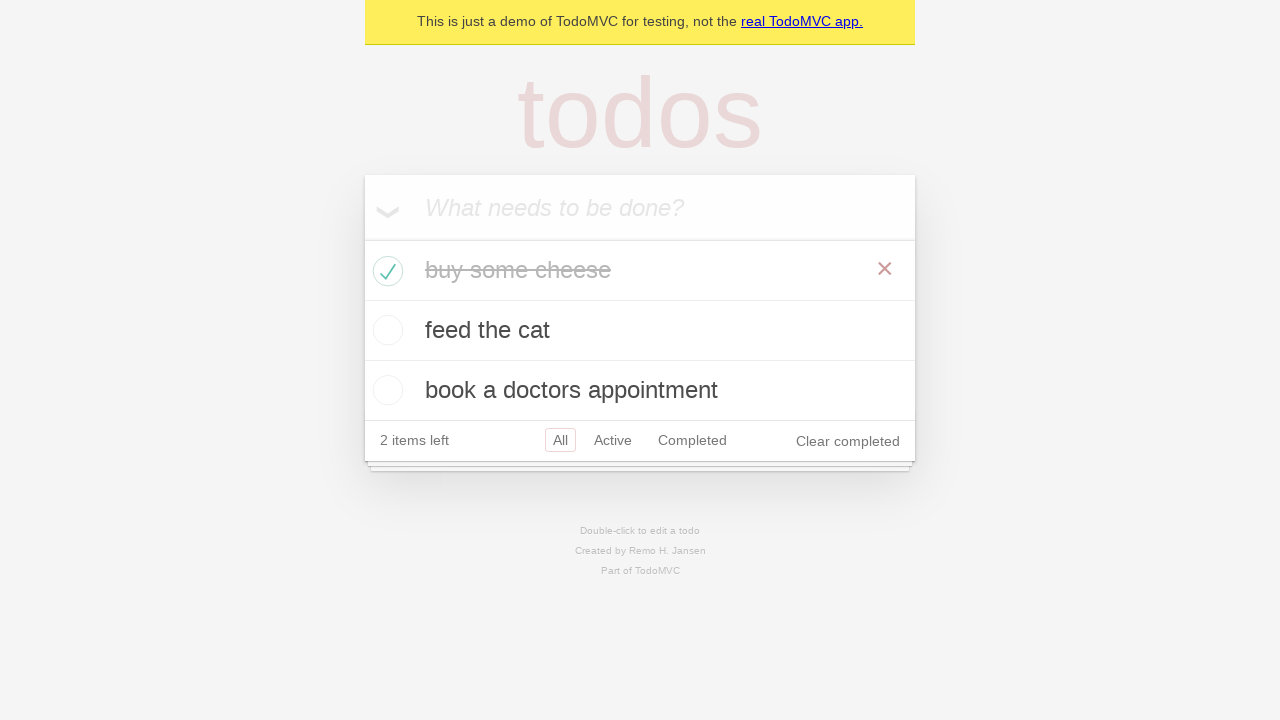

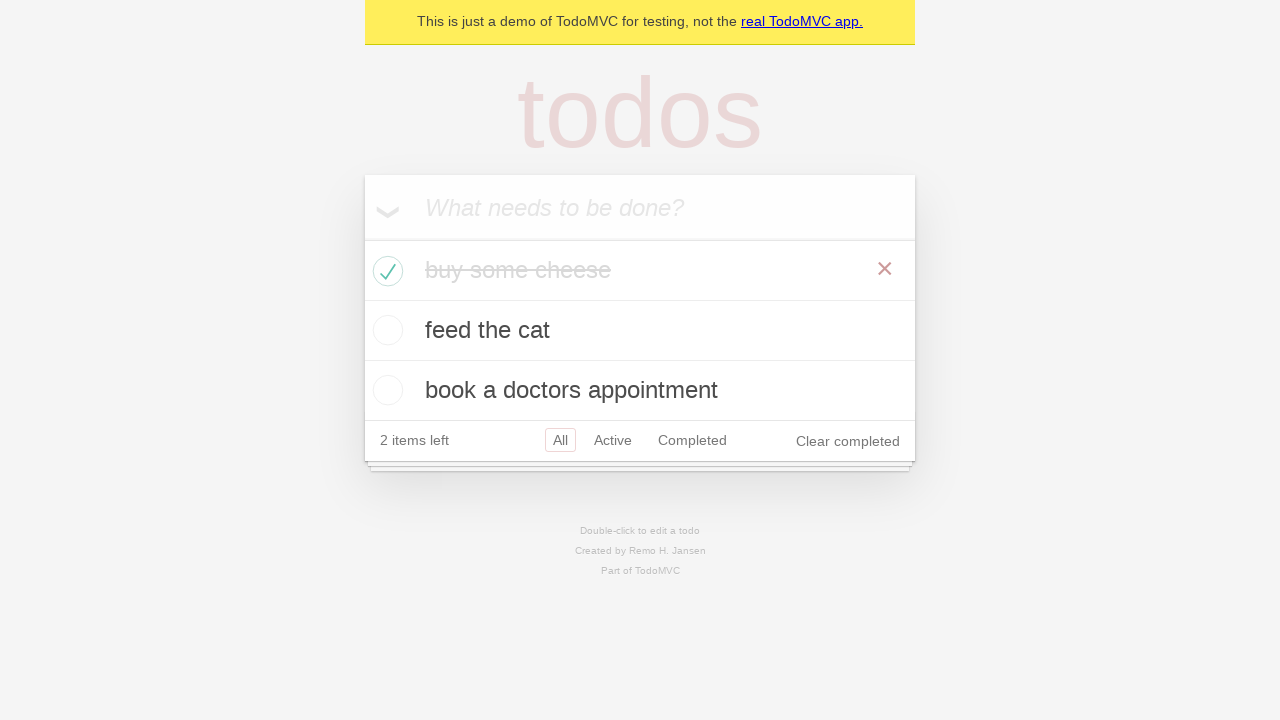